Tests that the top menu 'Форум' (Forum) link navigates to the external forum page

Starting URL: http://htmlbook.ru/

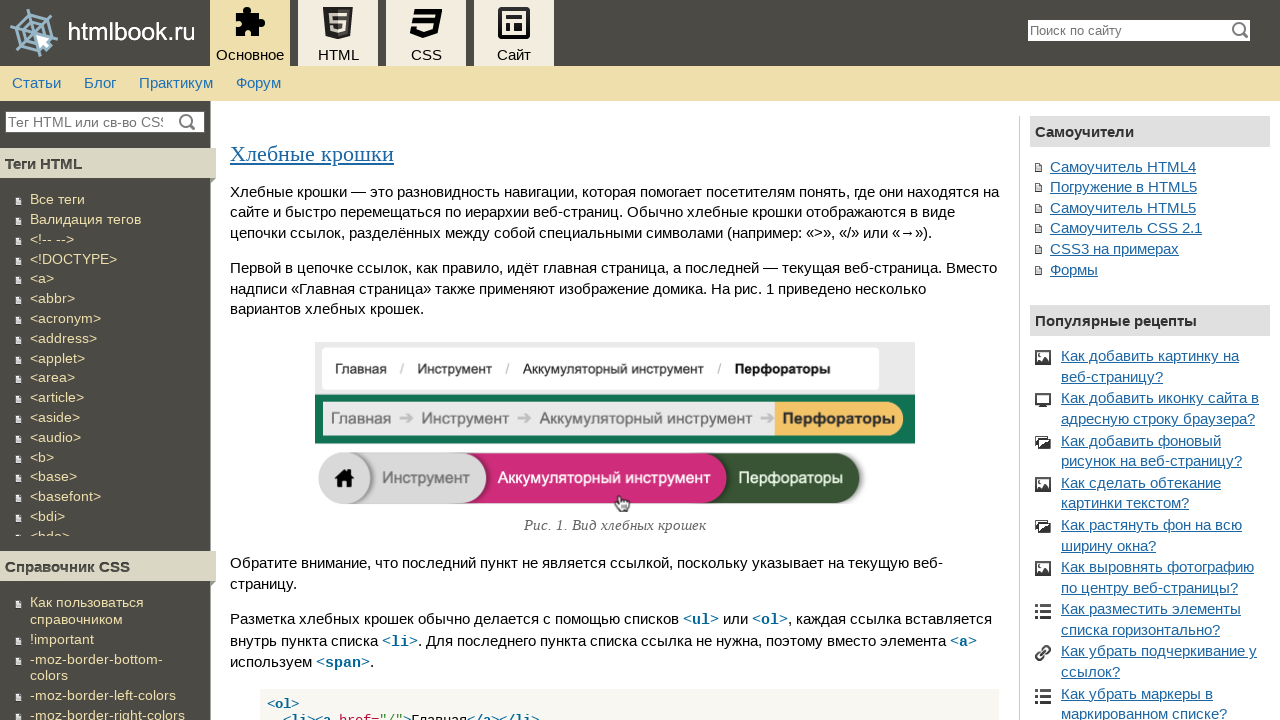

Waited for main menu category selector to be available
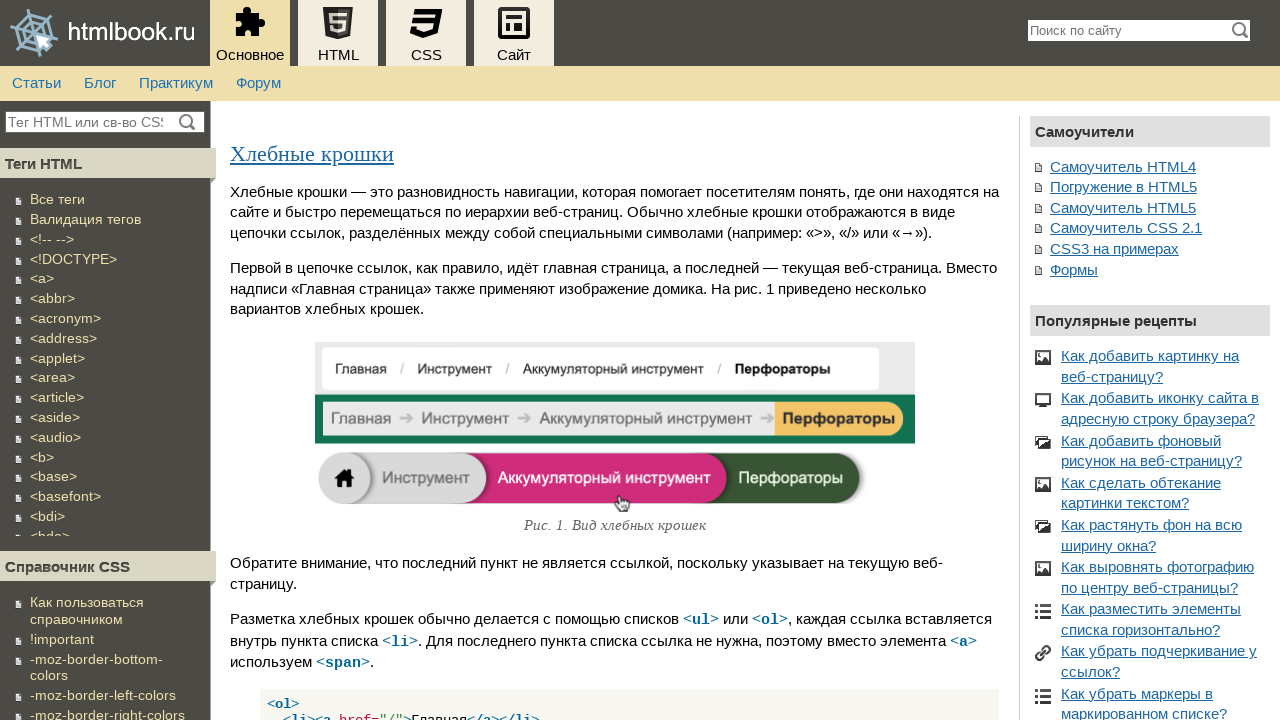

Clicked on main menu category at (250, 33) on xpath=//a[@href='#main']
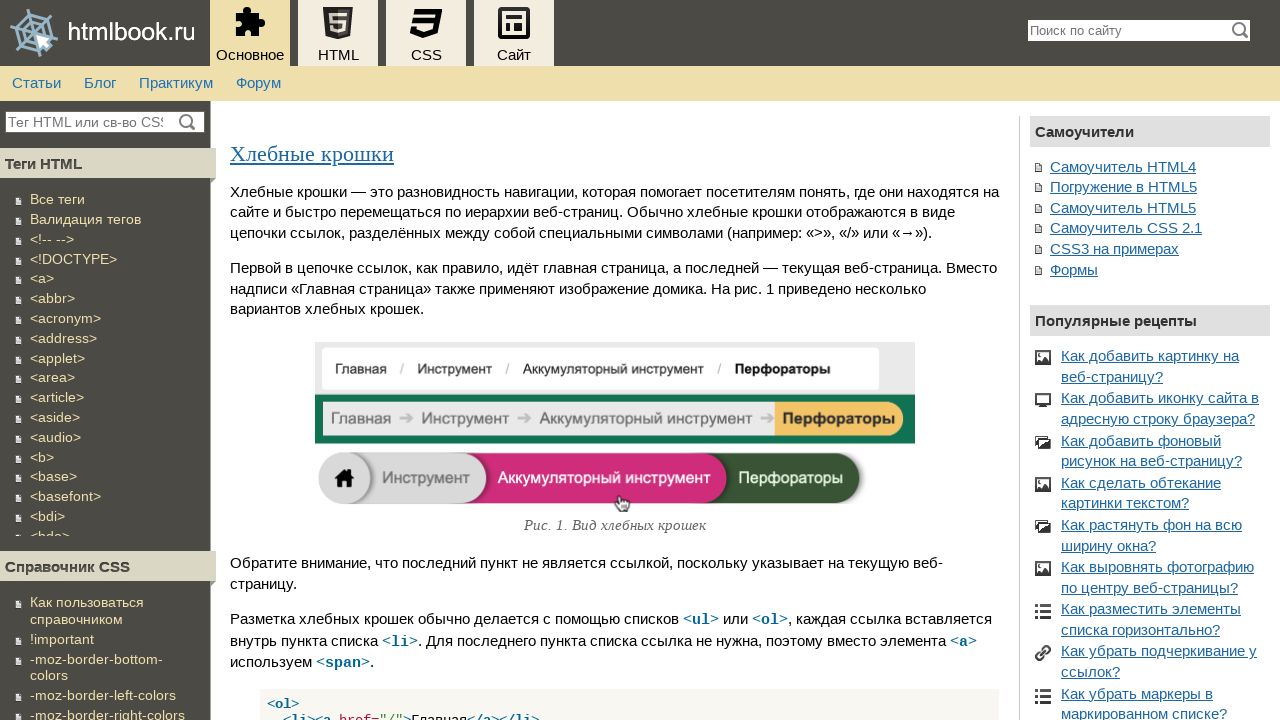

Waited for Forum link to be available in header
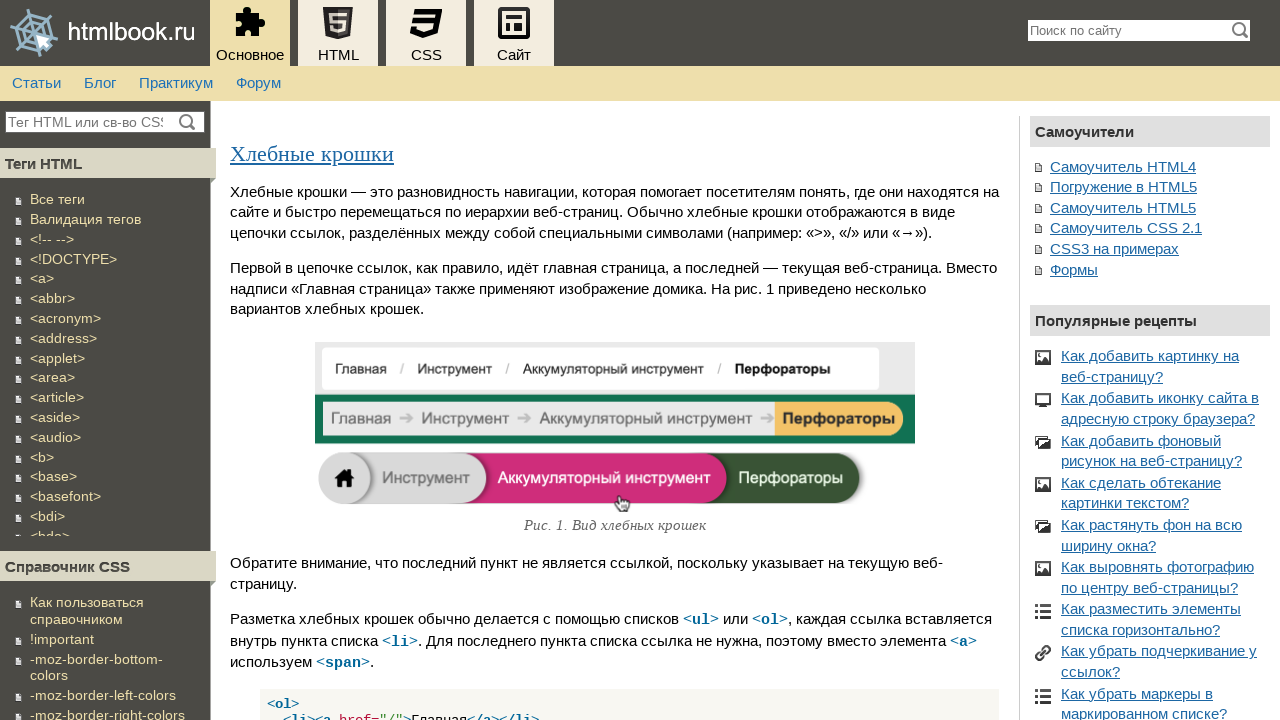

Clicked on Forum (Форум) link in top menu at (258, 83) on xpath=//header//a[text()='Форум']
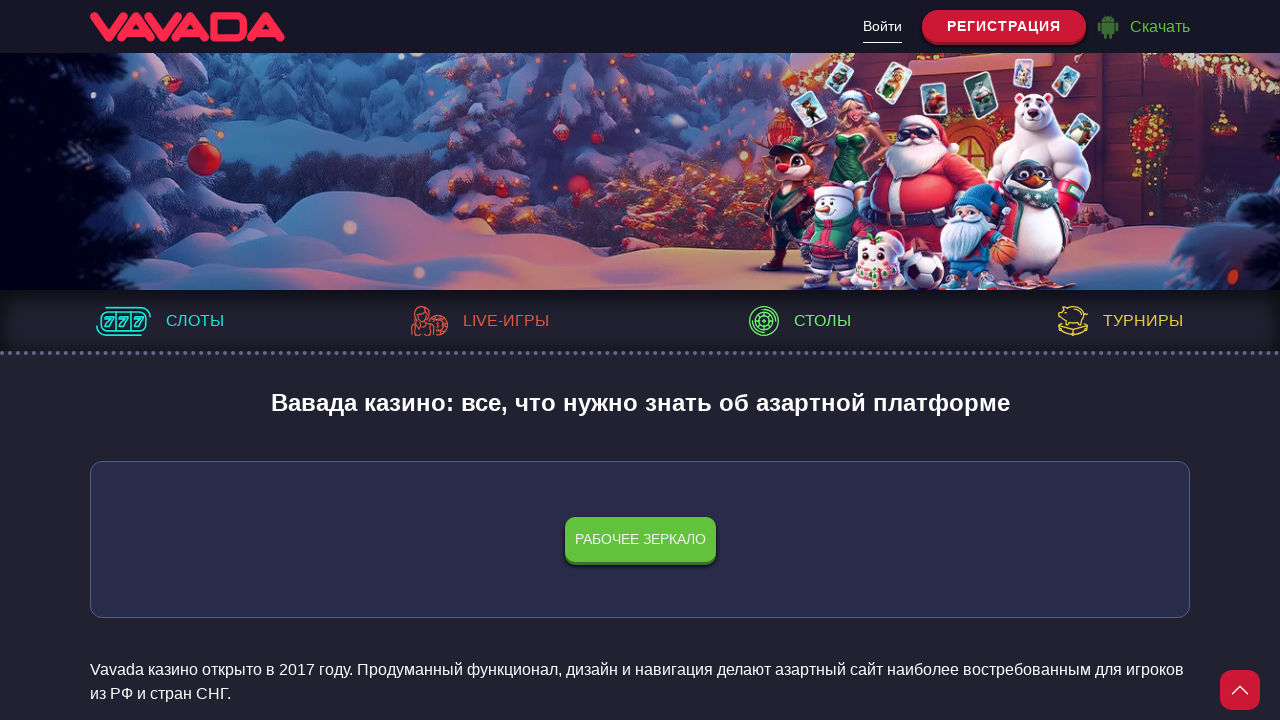

Navigation to external forum page completed successfully
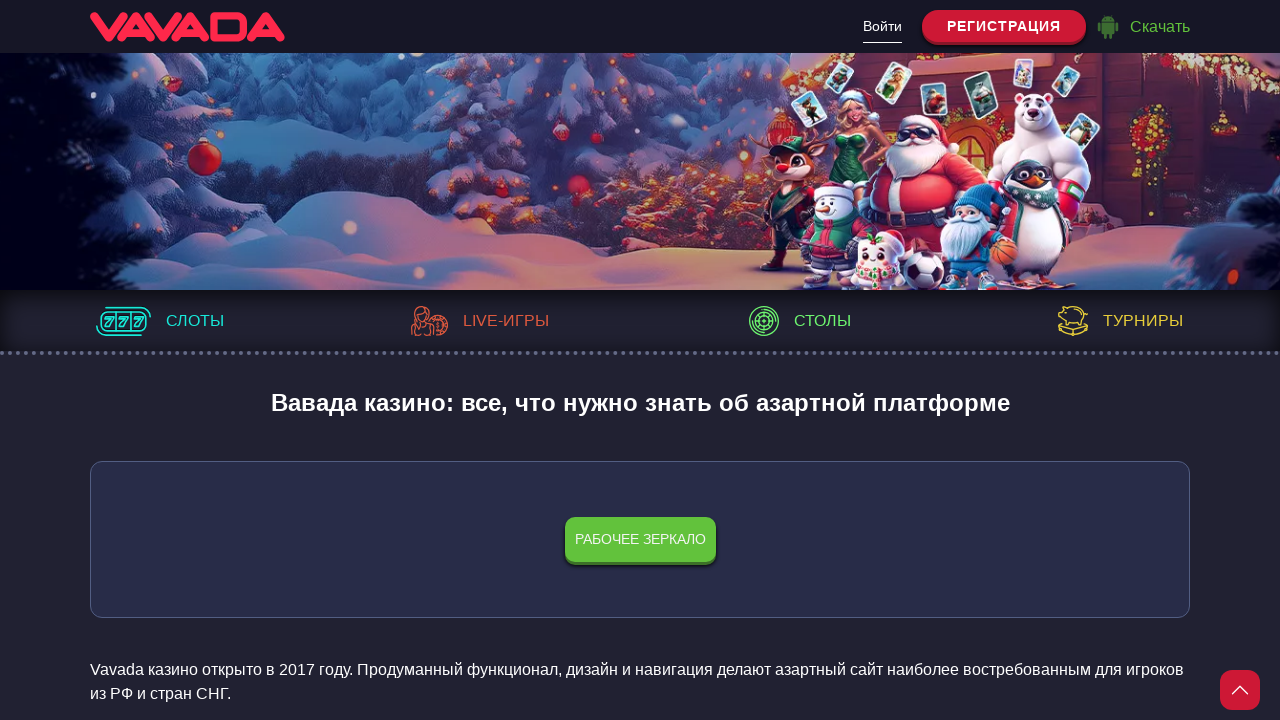

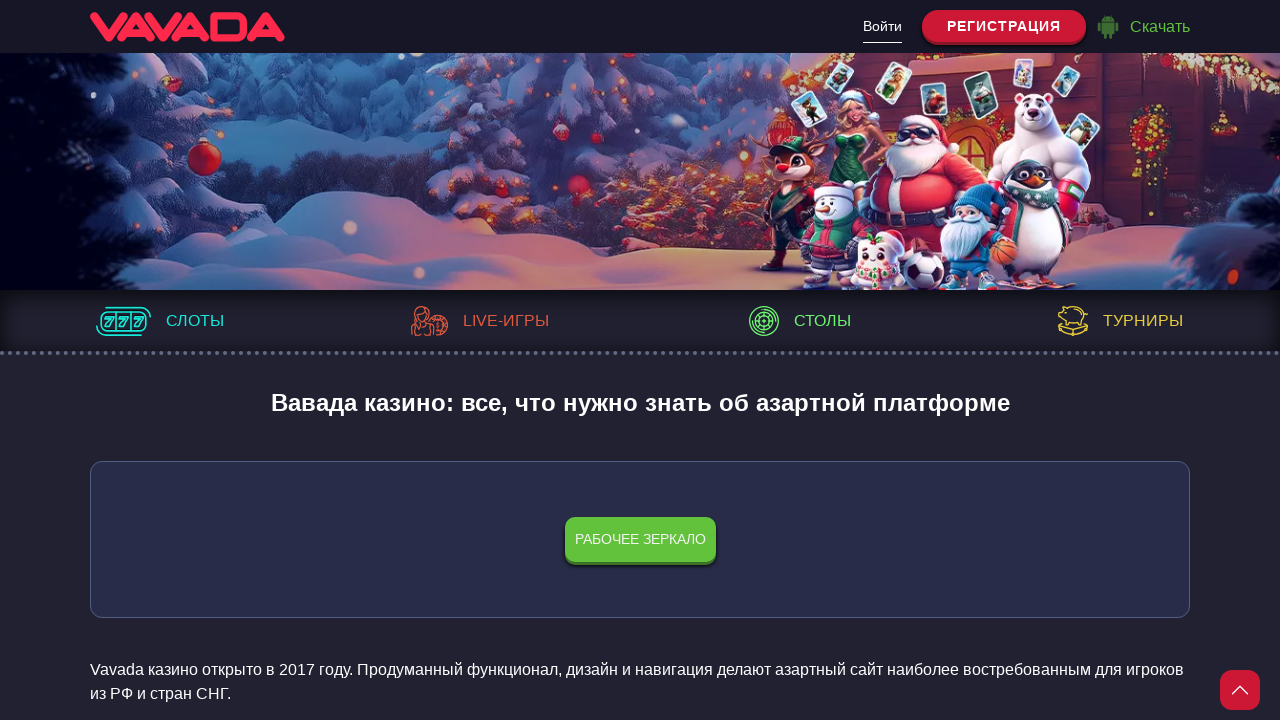